Tests e-commerce functionality by adding a product to cart and verifying it appears in the cart with the correct name

Starting URL: https://bstackdemo.com/

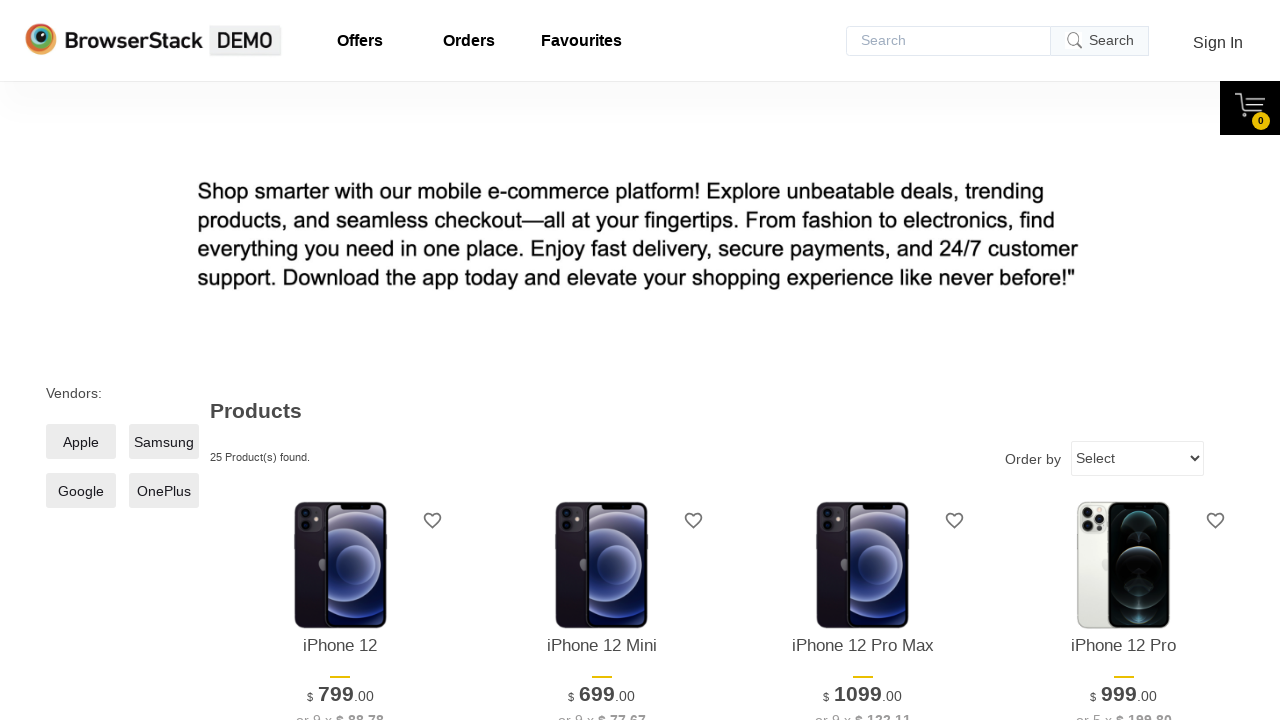

Waited for first product to be visible on page
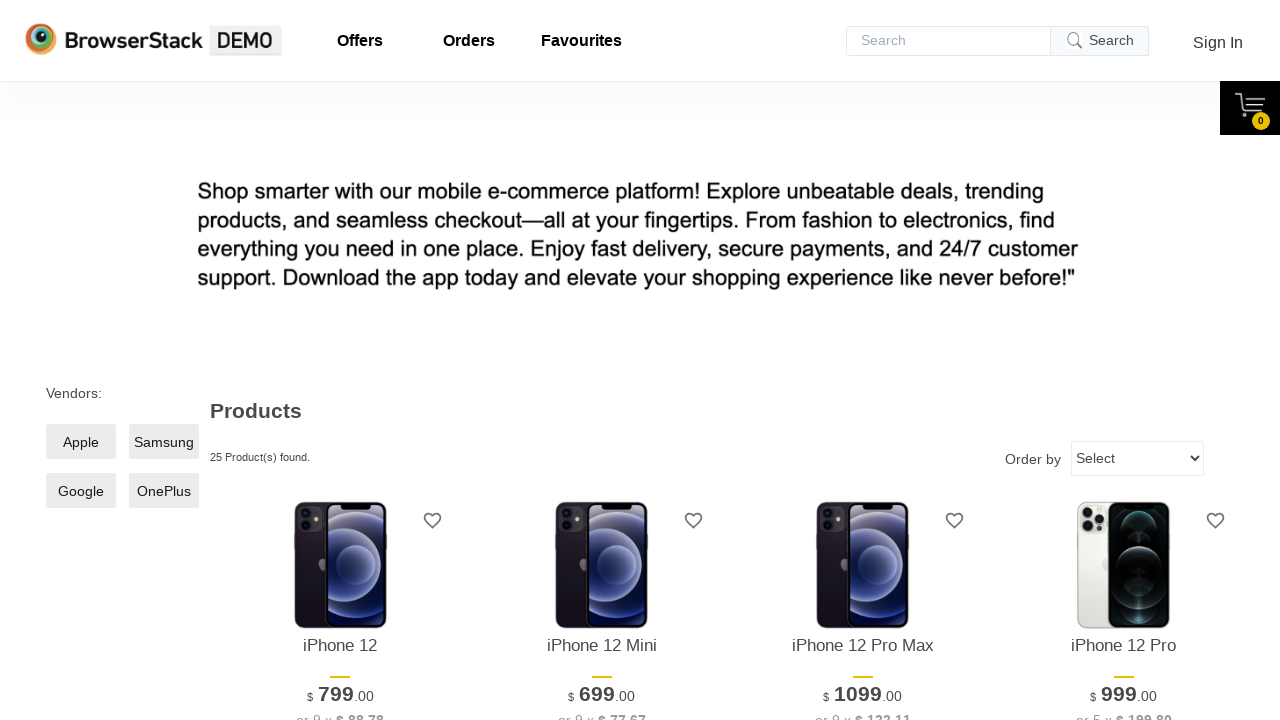

Retrieved product name from page: iPhone 12
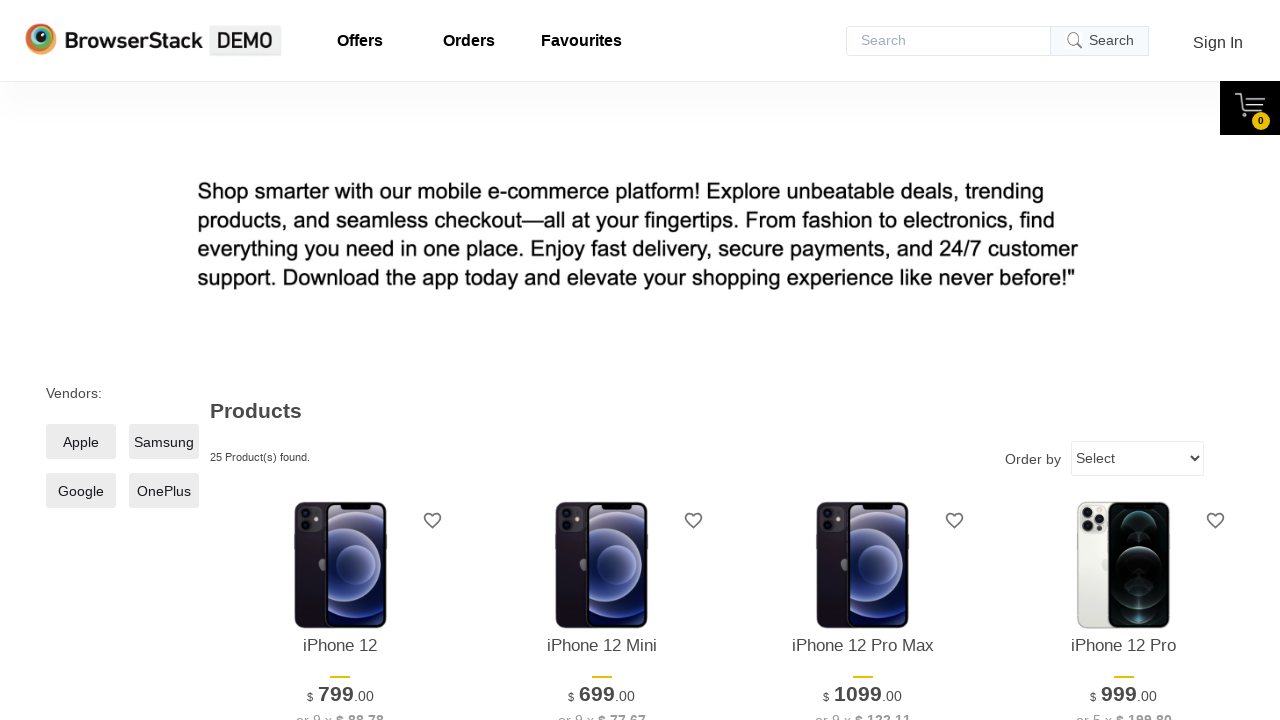

Clicked 'Add to Cart' button for first product at (340, 361) on xpath=//*[@id='1']/div[4]
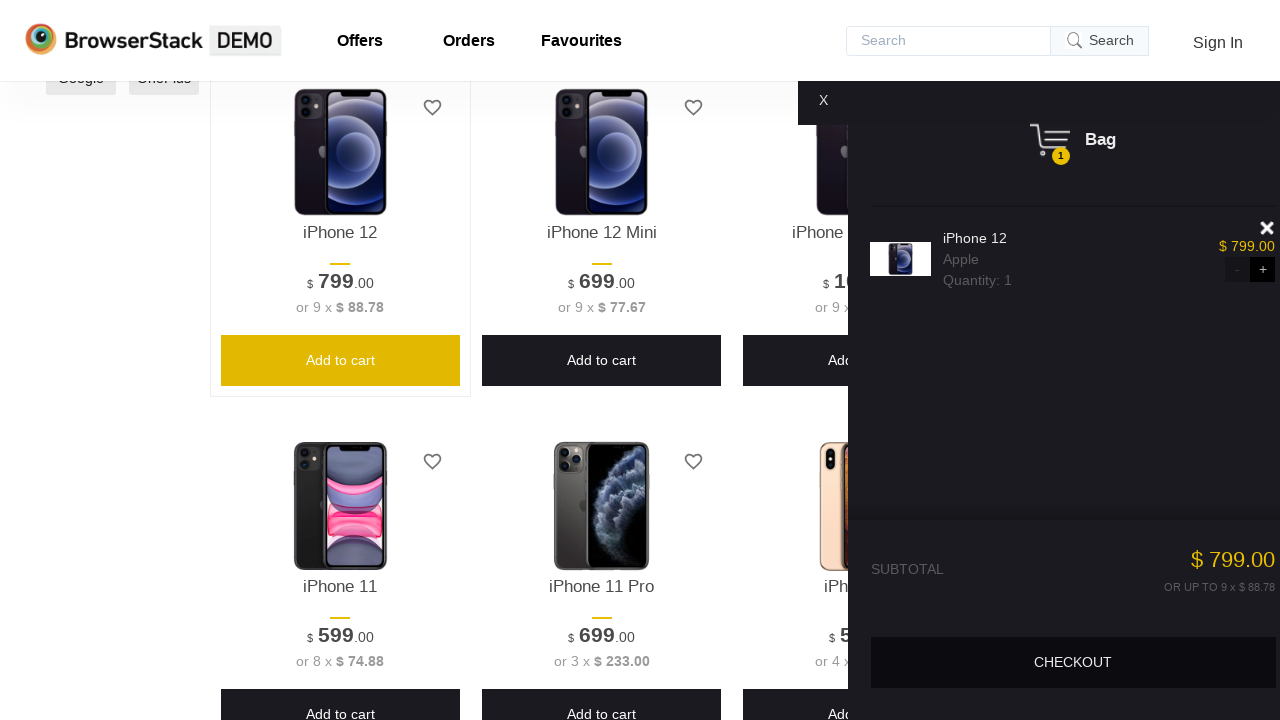

Cart pane appeared and loaded
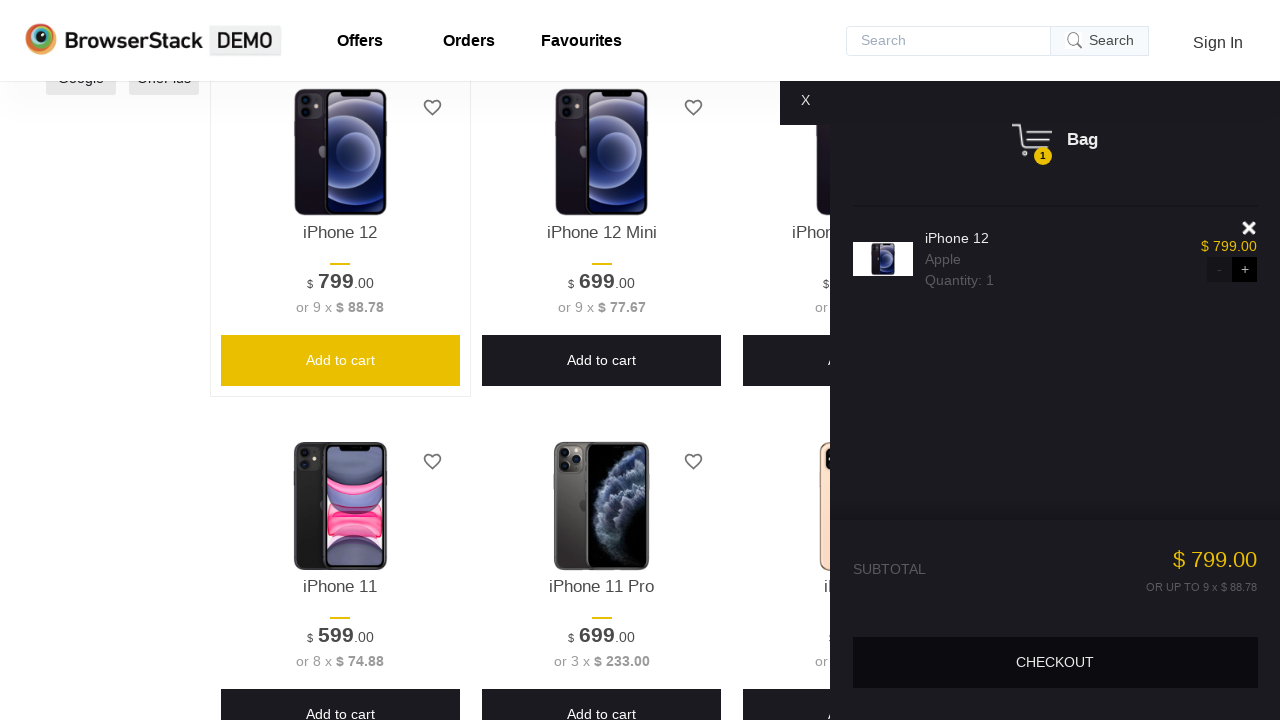

Retrieved product name from cart: iPhone 12
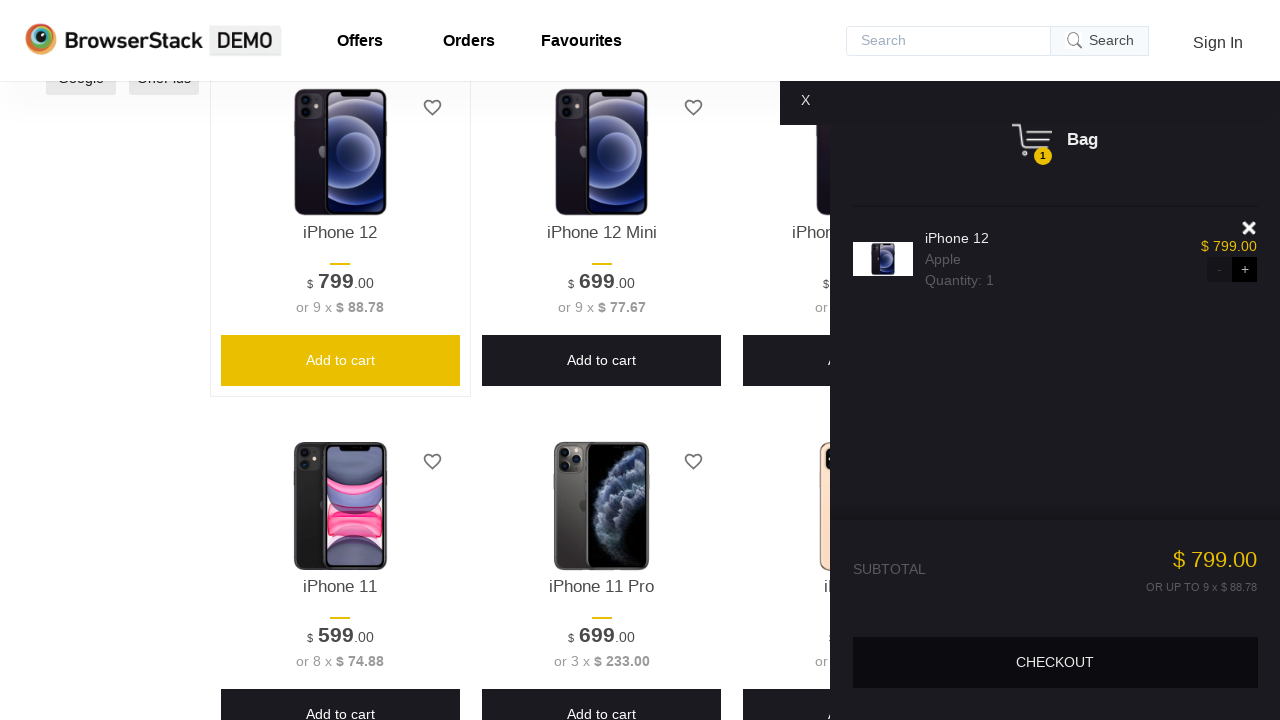

Verified product name matches between page and cart
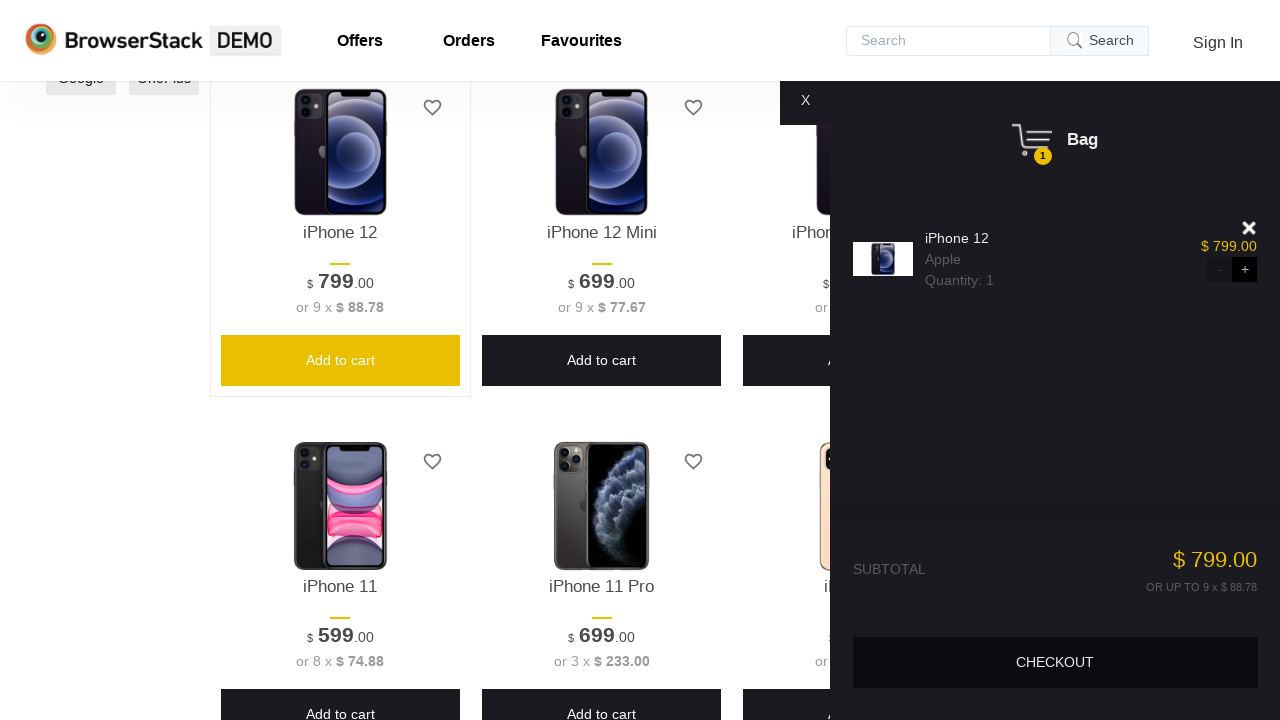

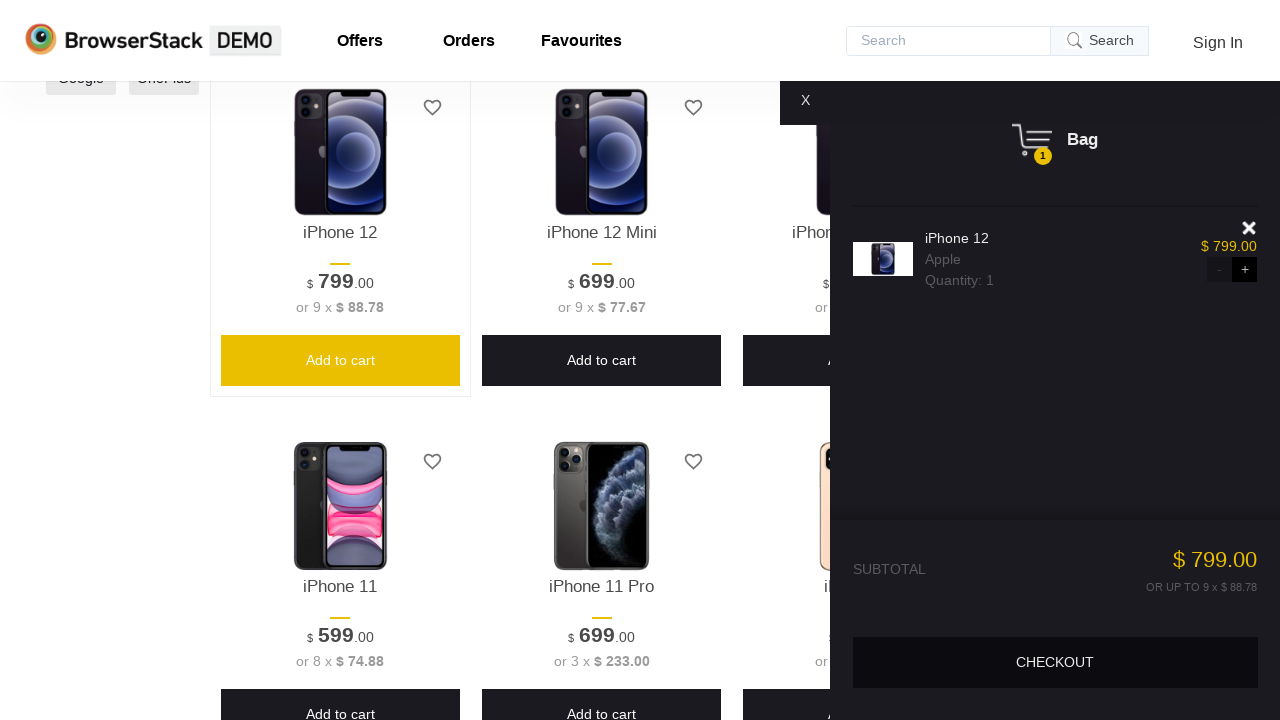